Tests handling multiple windows by clicking a link that opens a new window and switching to it

Starting URL: https://the-internet.herokuapp.com/windows

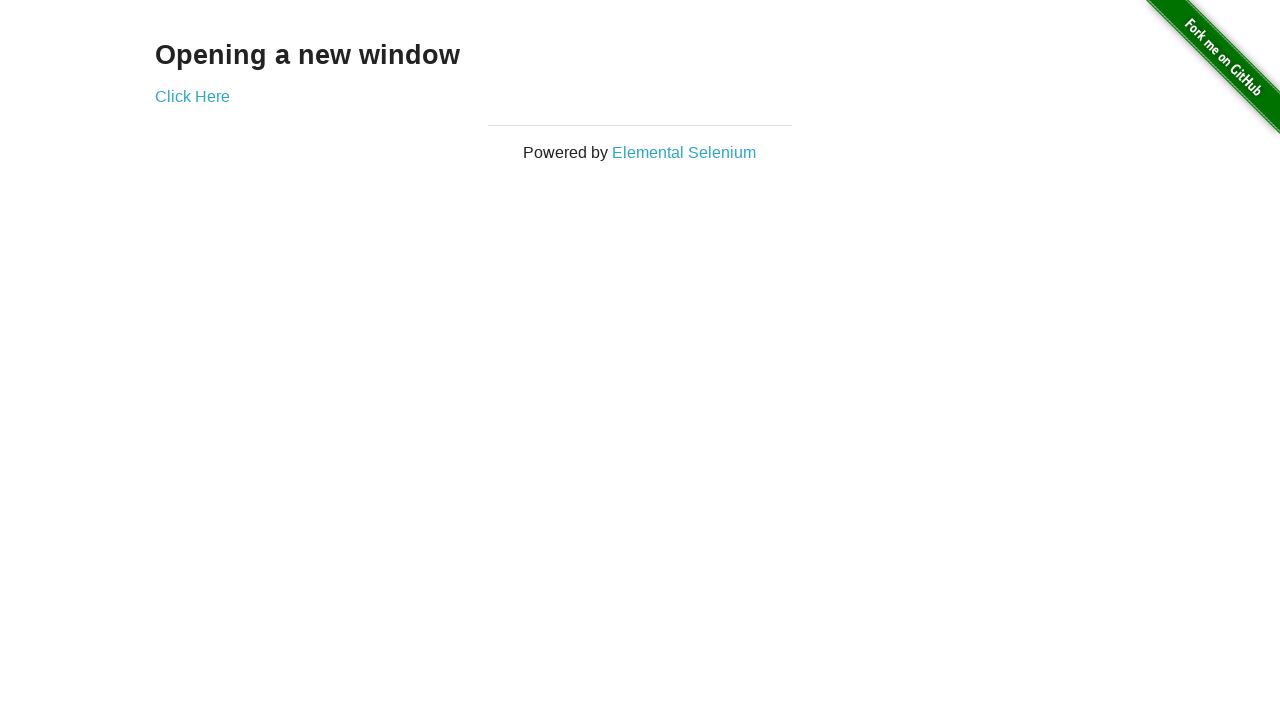

Clicked link in example div to open new window at (192, 96) on xpath=//div[@class='example']//a
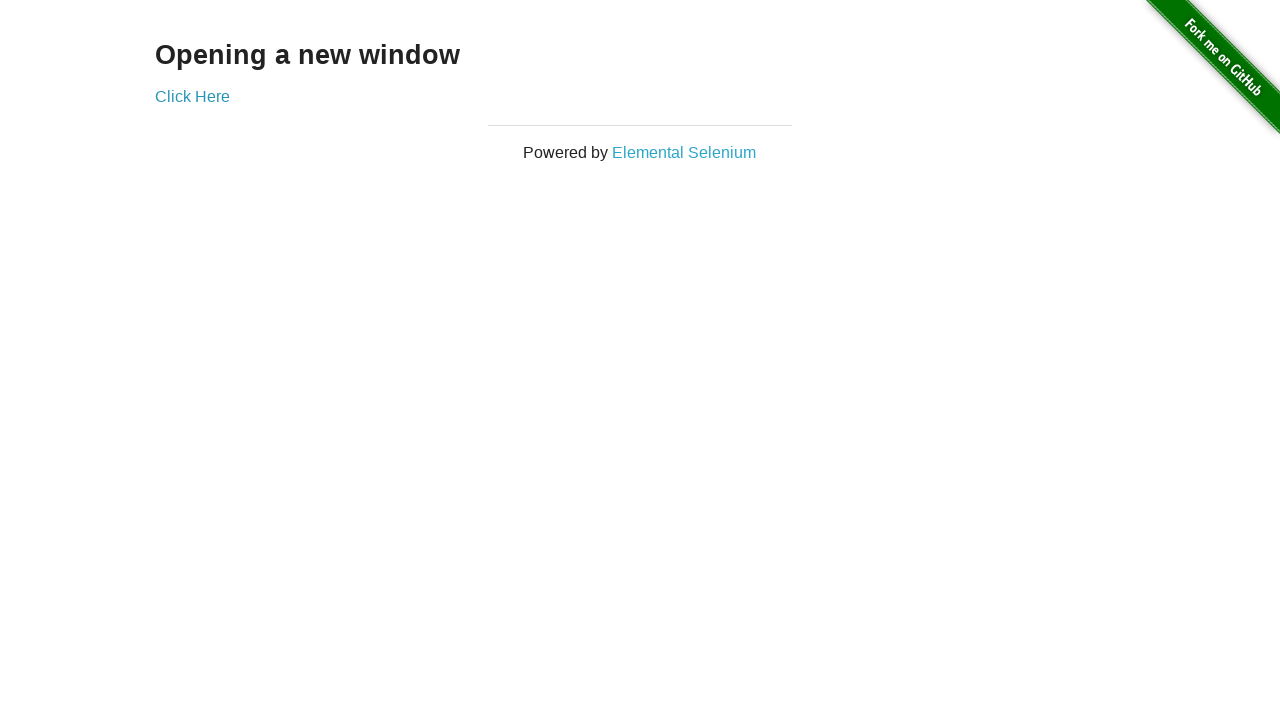

New window opened and captured
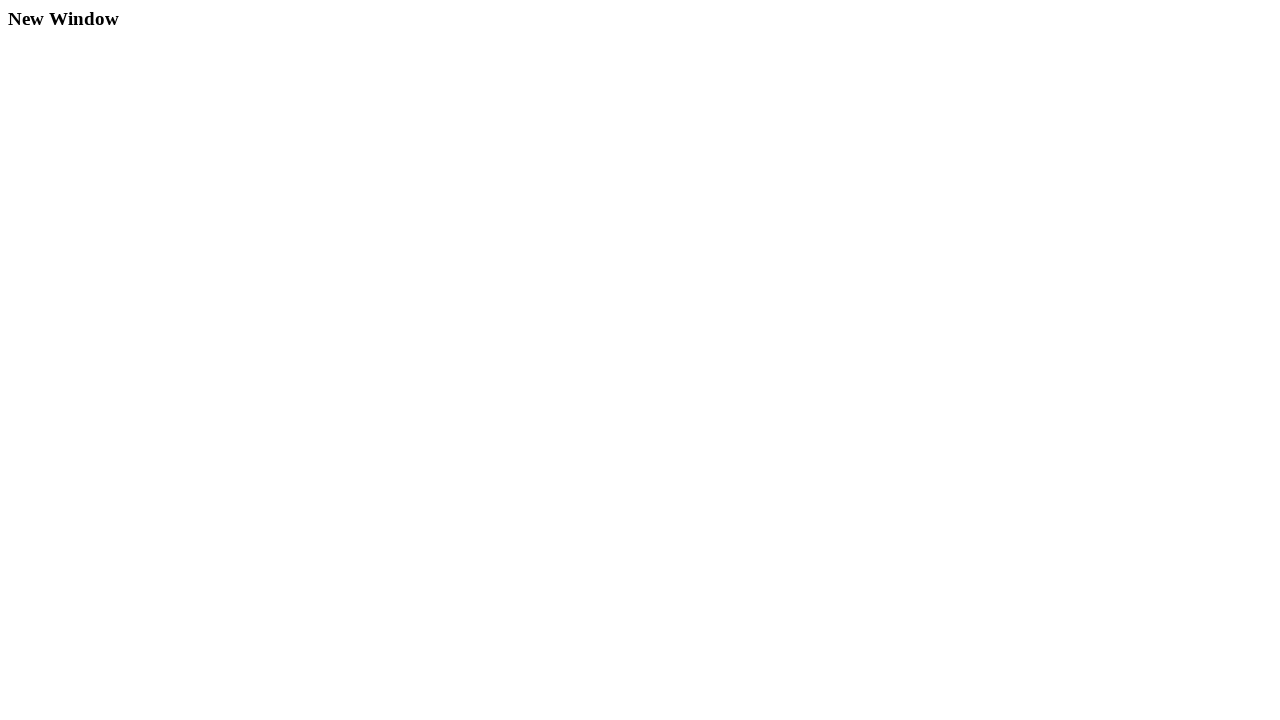

New window finished loading
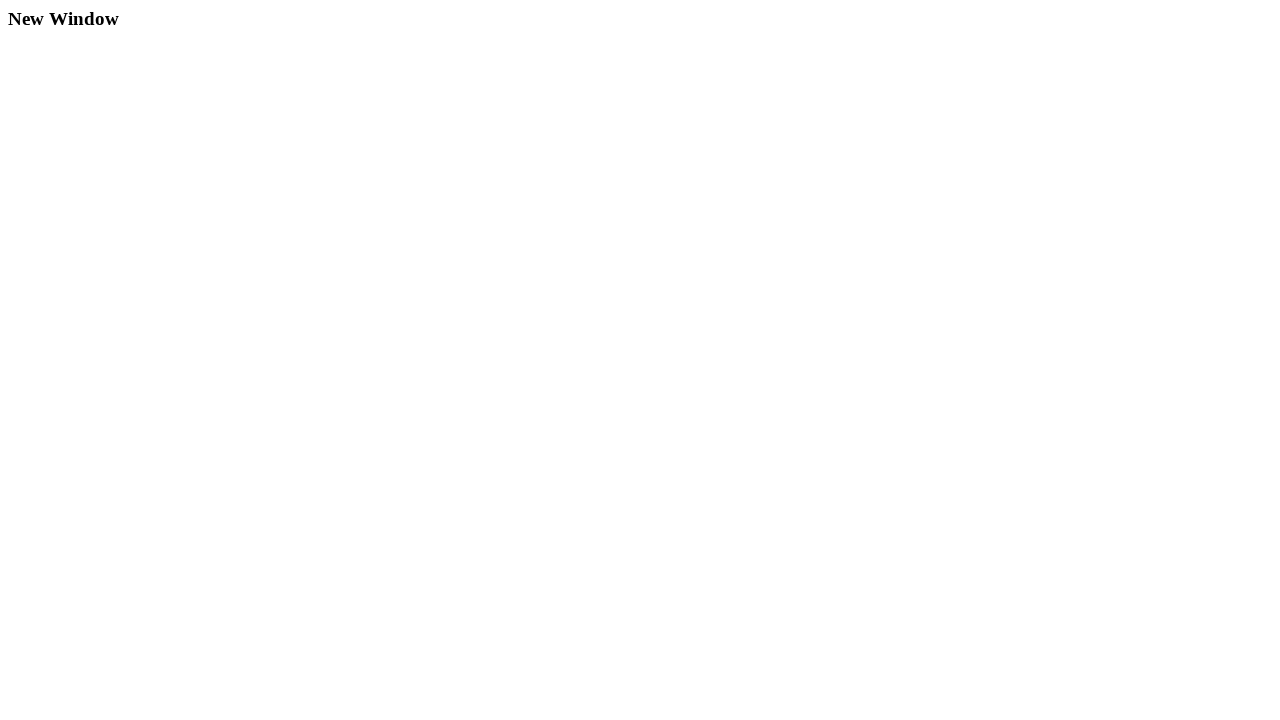

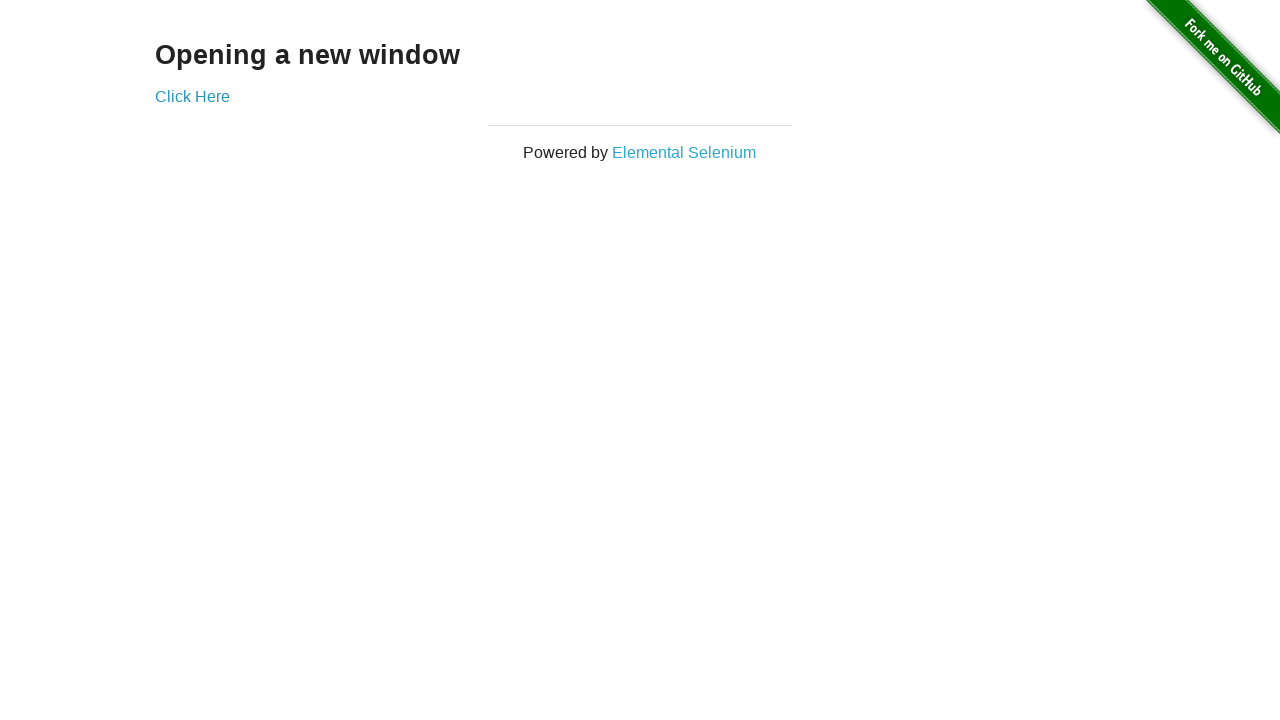